Tests the Rent-A-Cat page by clicking the link and verifying that Rent and Return buttons exist

Starting URL: https://cs1632.appspot.com//

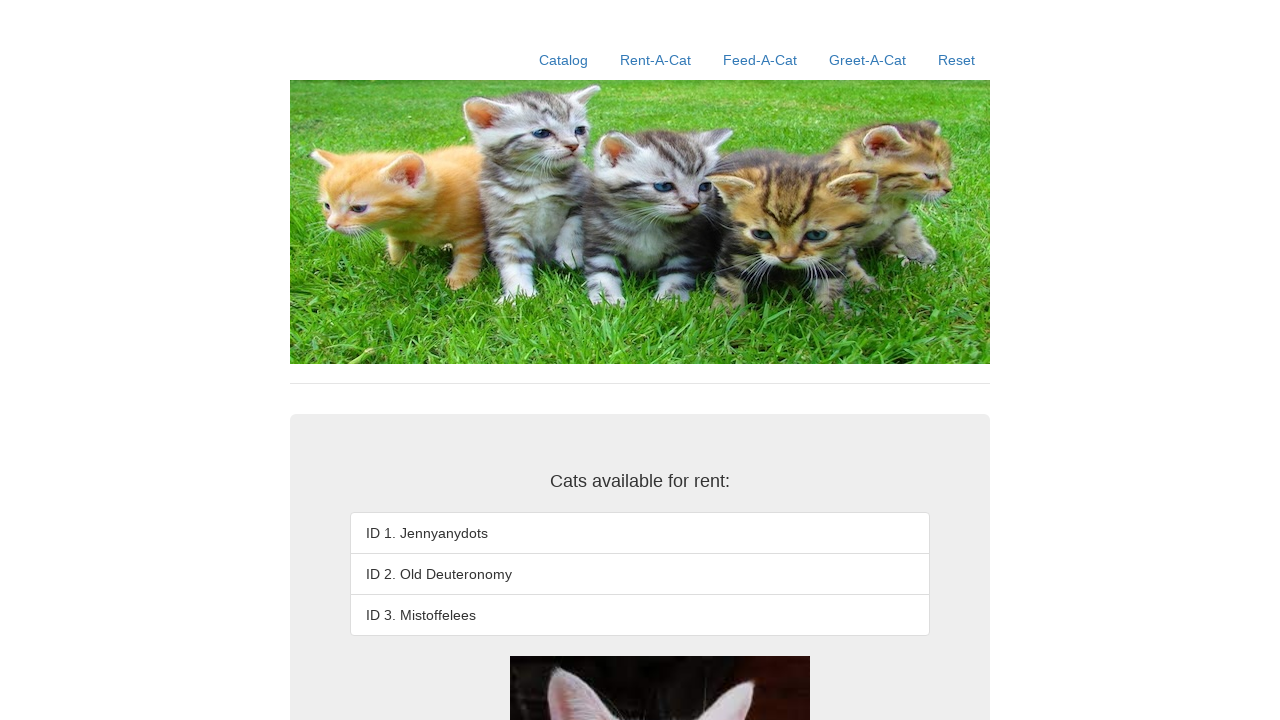

Initialized state by setting cookies to false
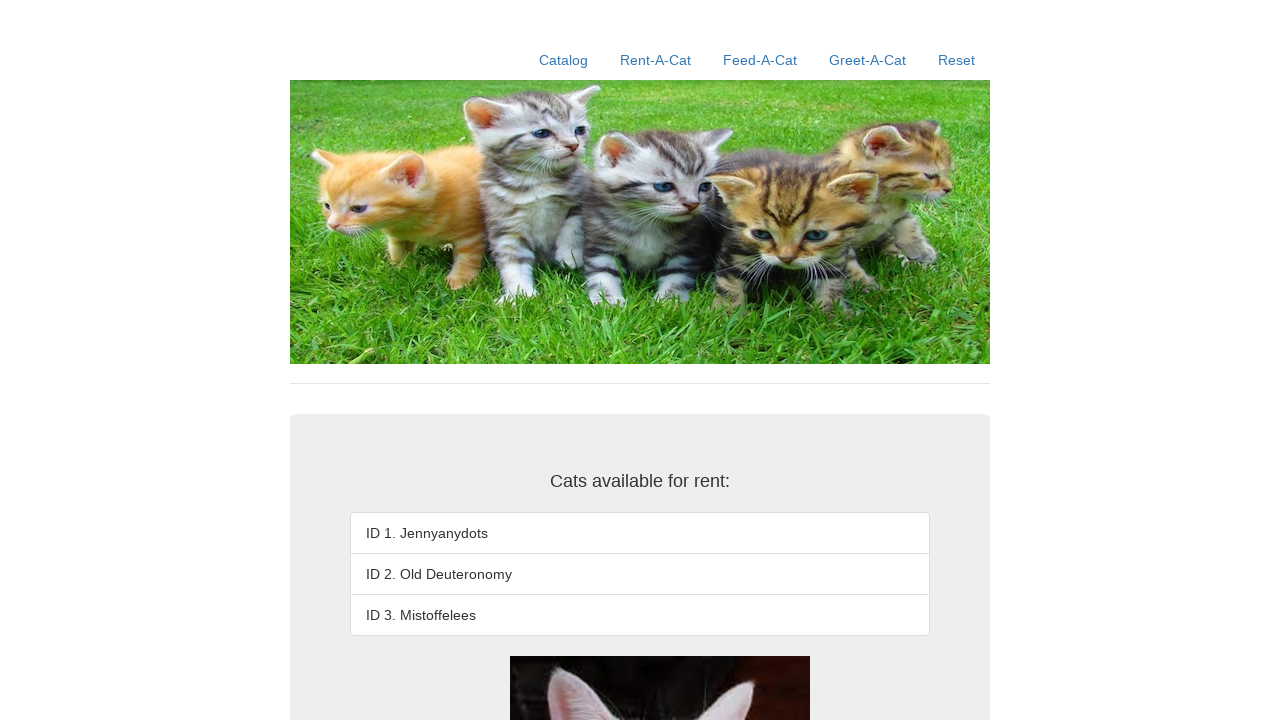

Clicked on Rent-A-Cat link at (656, 60) on a:has-text('Rent-A-Cat')
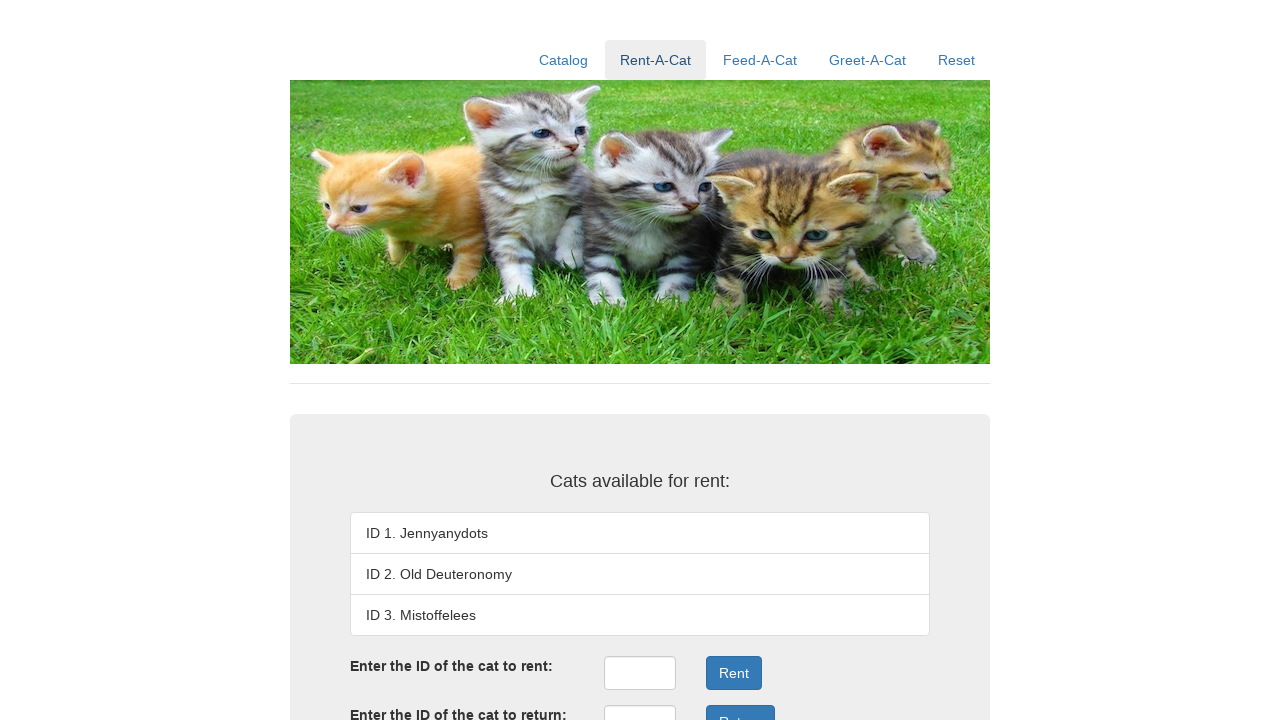

Waited for Rent button to load
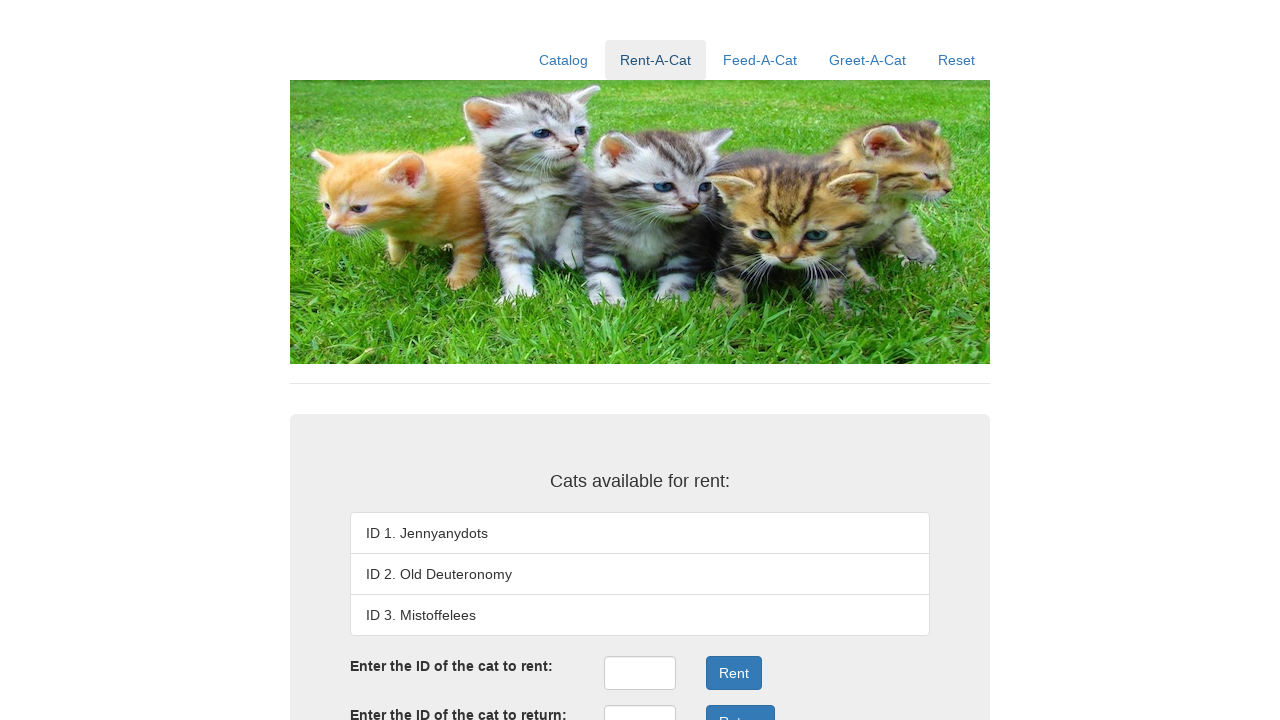

Verified Rent button exists
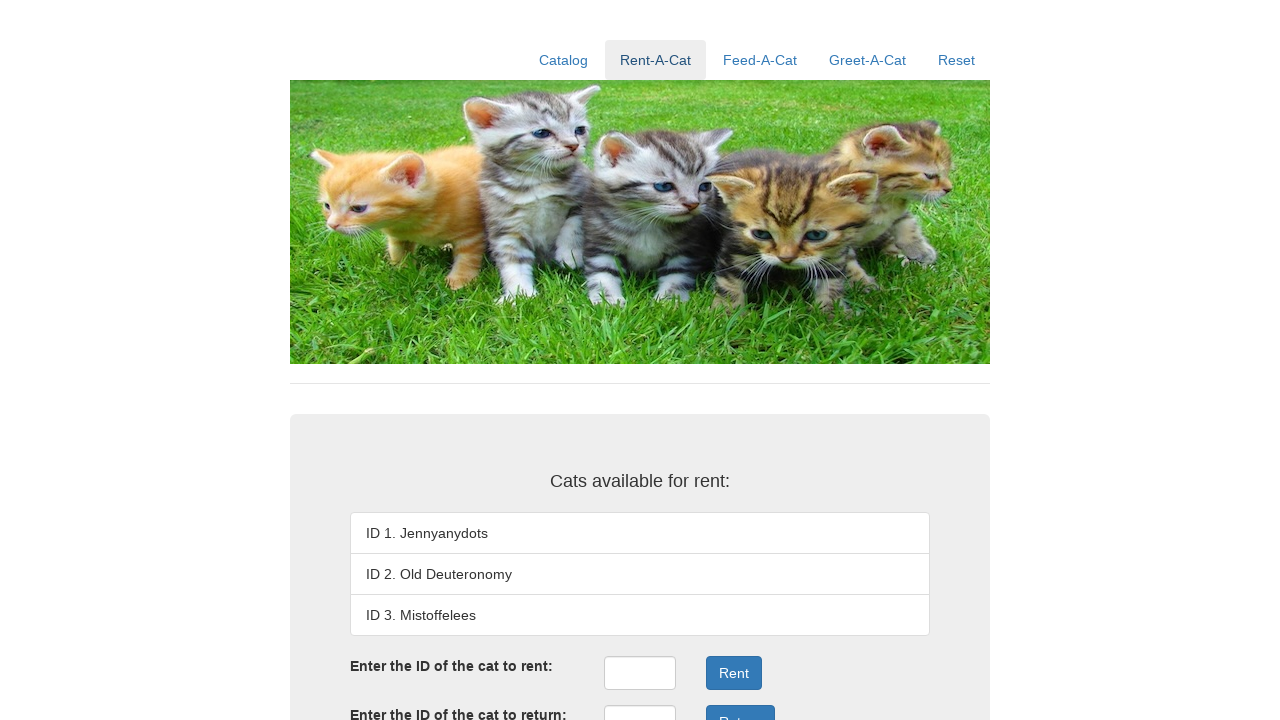

Verified Return button exists
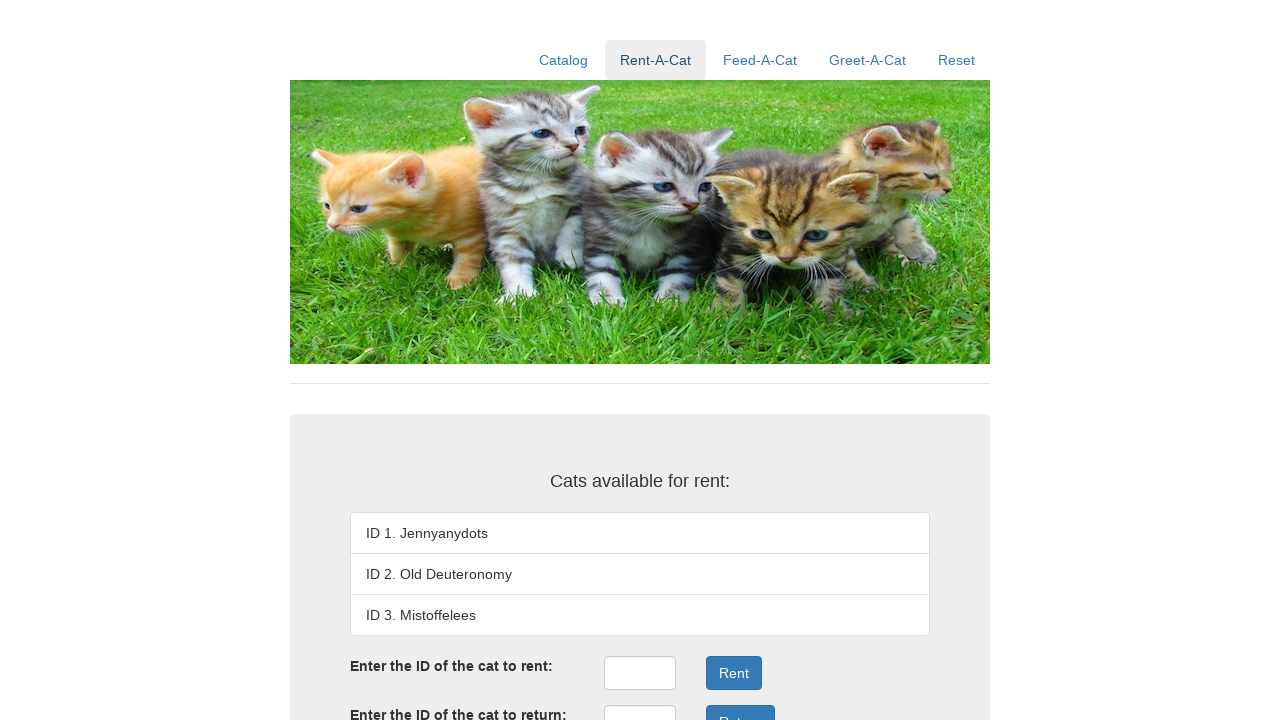

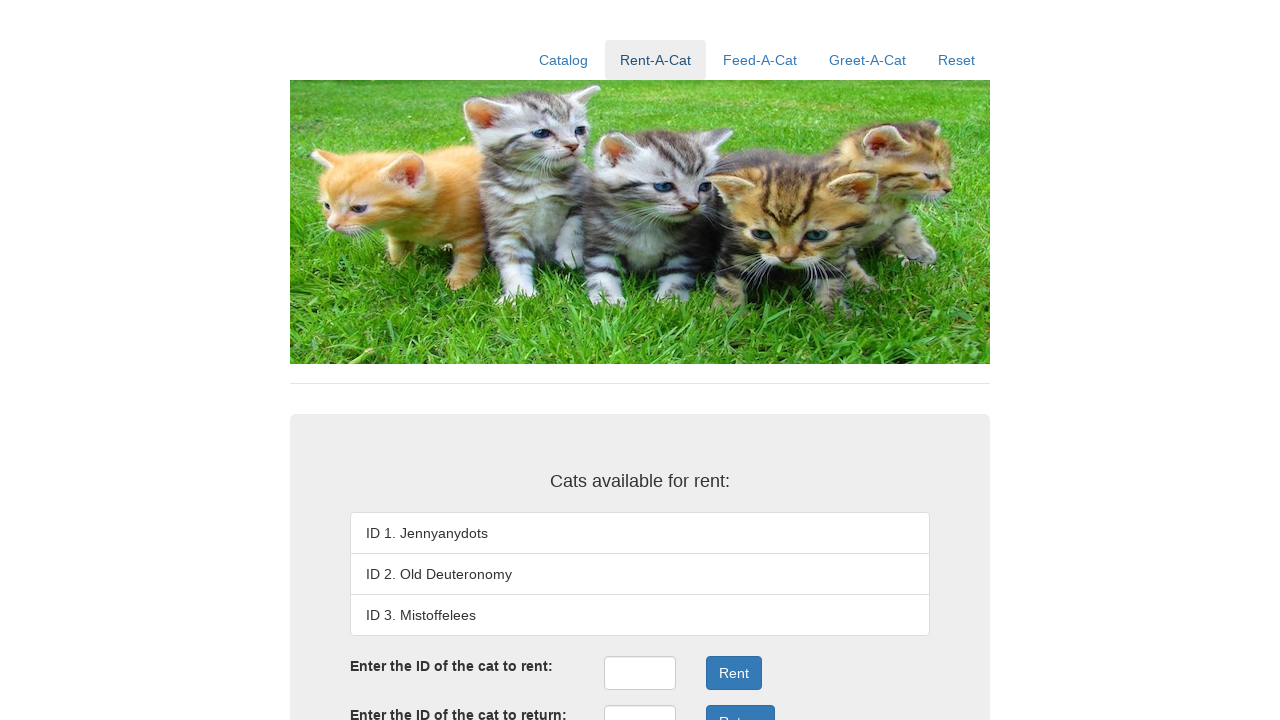